Tests navigating between Active, Completed, and All filter views

Starting URL: https://demo.playwright.dev/todomvc

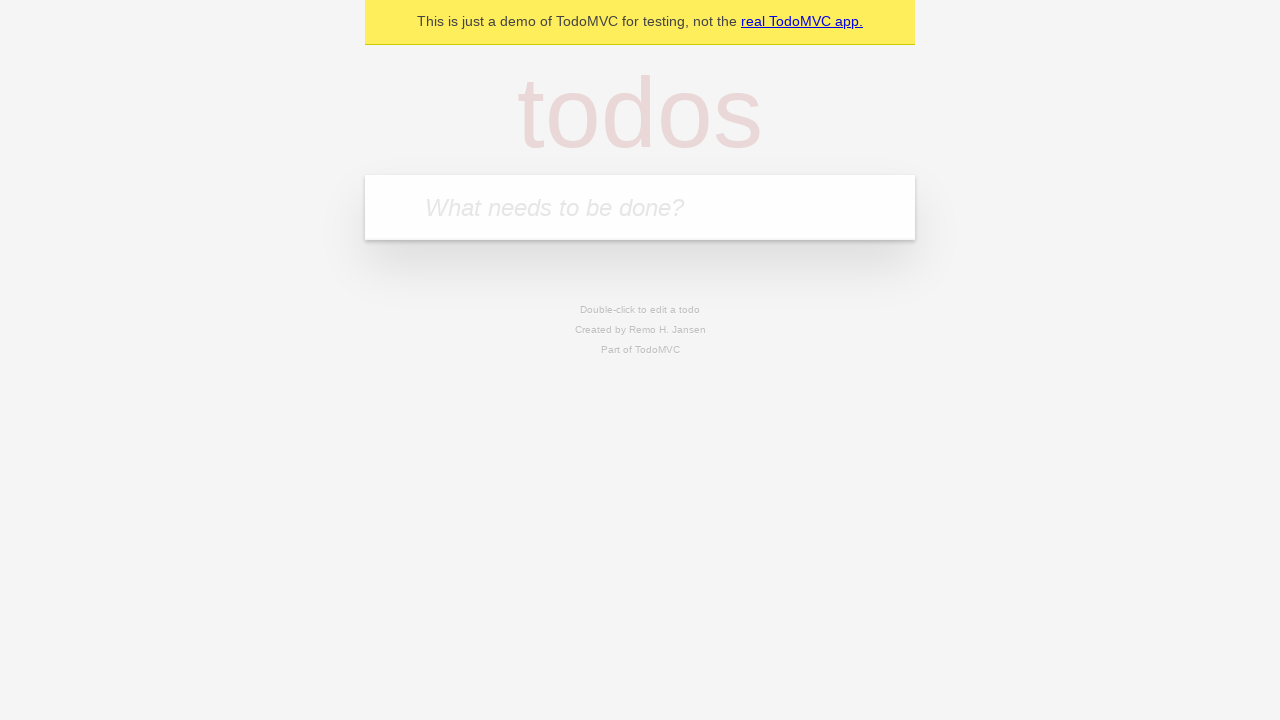

Filled todo input field with 'buy some cheese' on internal:attr=[placeholder="What needs to be done?"i]
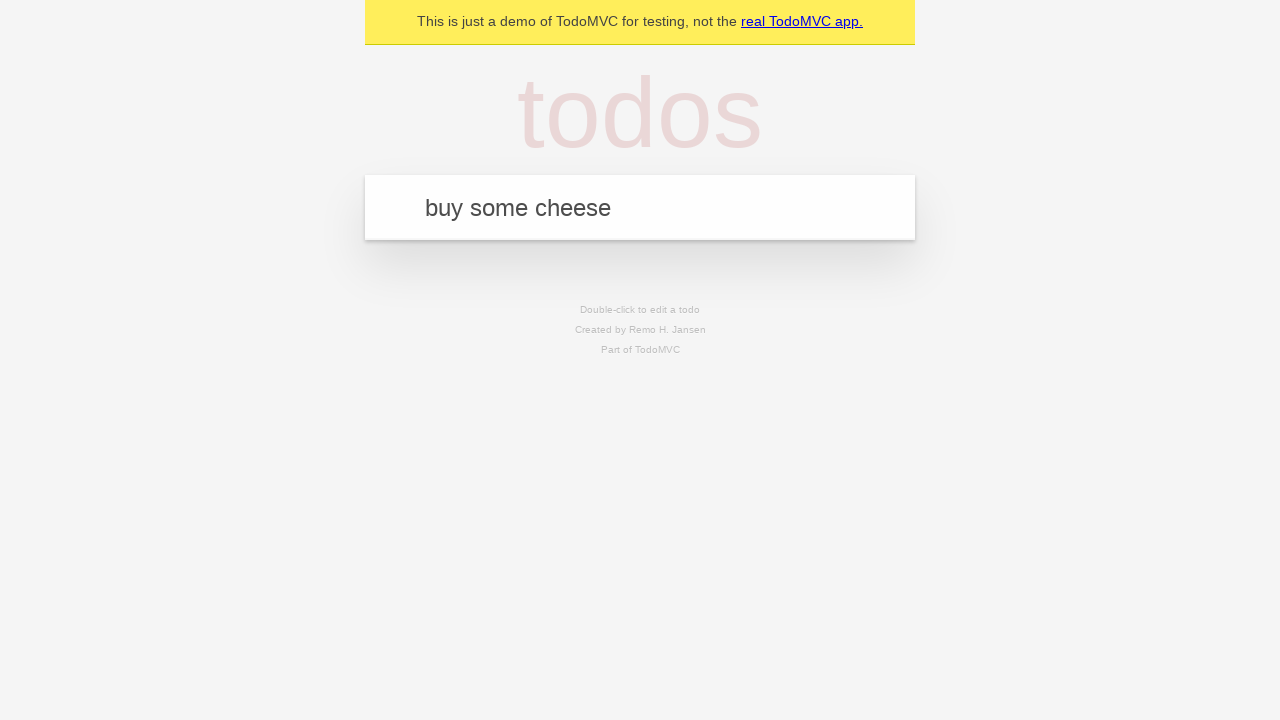

Pressed Enter to create todo 'buy some cheese' on internal:attr=[placeholder="What needs to be done?"i]
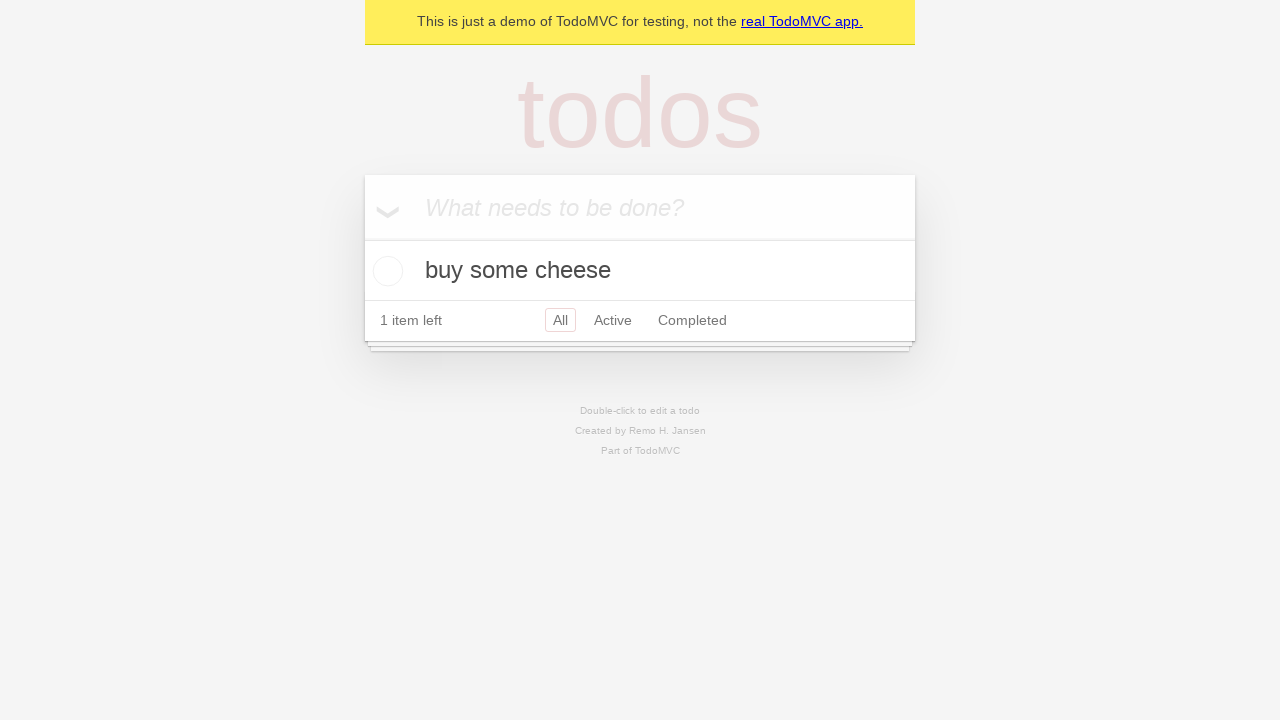

Filled todo input field with 'feed the cat' on internal:attr=[placeholder="What needs to be done?"i]
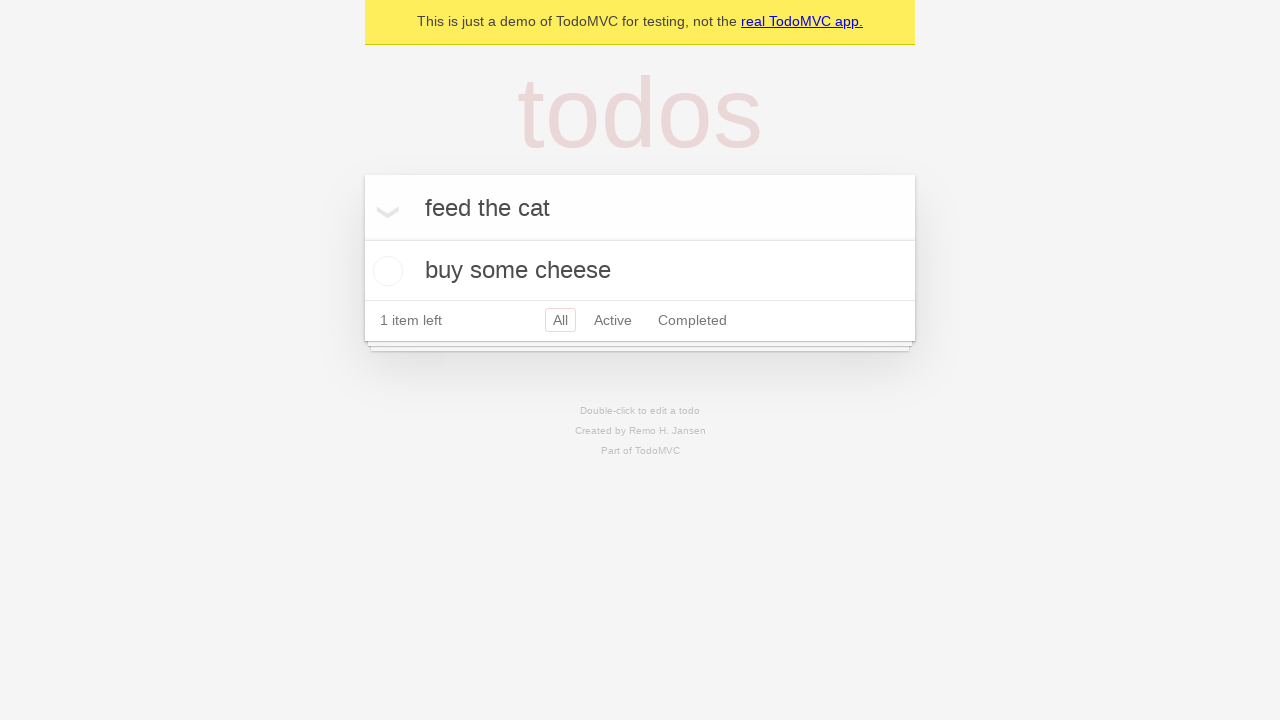

Pressed Enter to create todo 'feed the cat' on internal:attr=[placeholder="What needs to be done?"i]
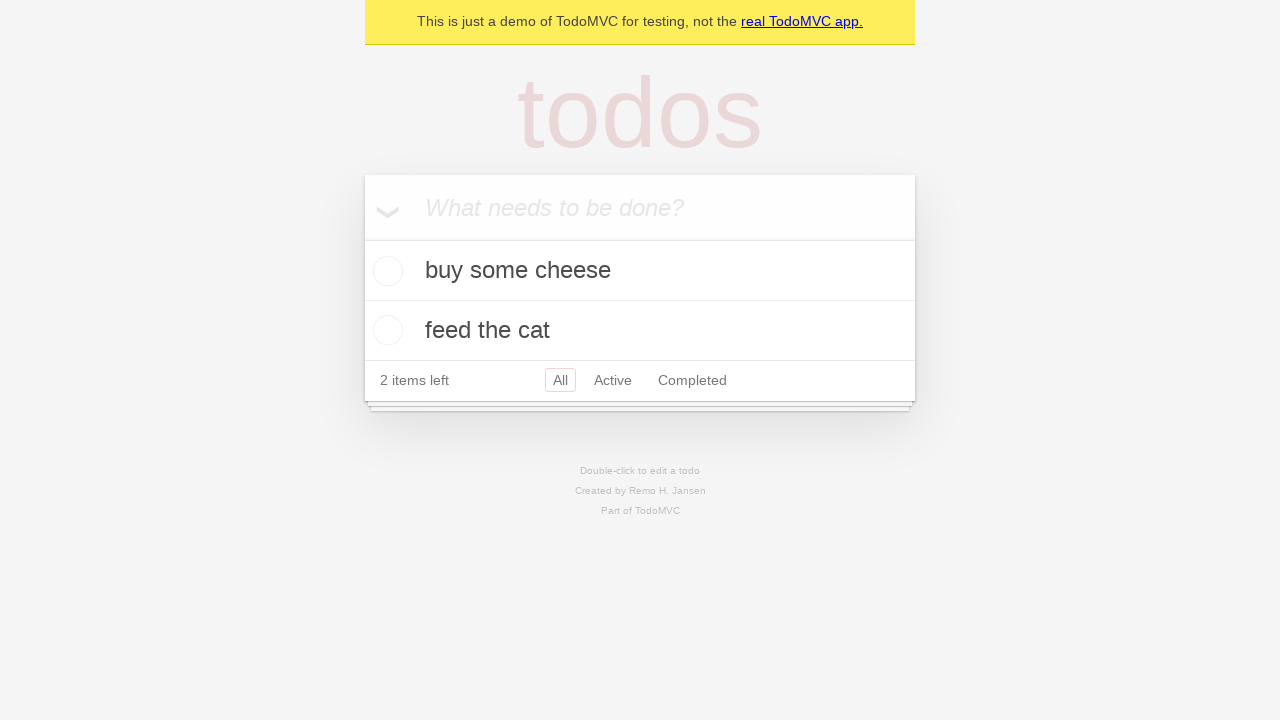

Filled todo input field with 'book a doctors appointment' on internal:attr=[placeholder="What needs to be done?"i]
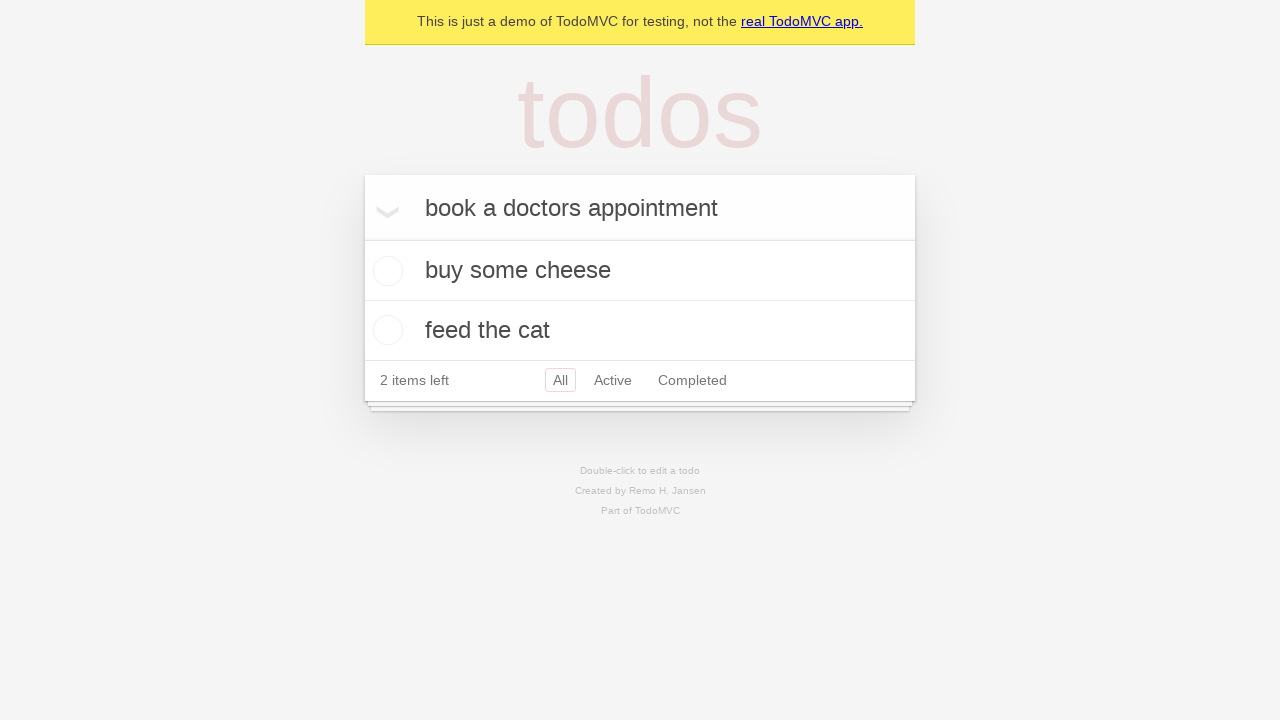

Pressed Enter to create todo 'book a doctors appointment' on internal:attr=[placeholder="What needs to be done?"i]
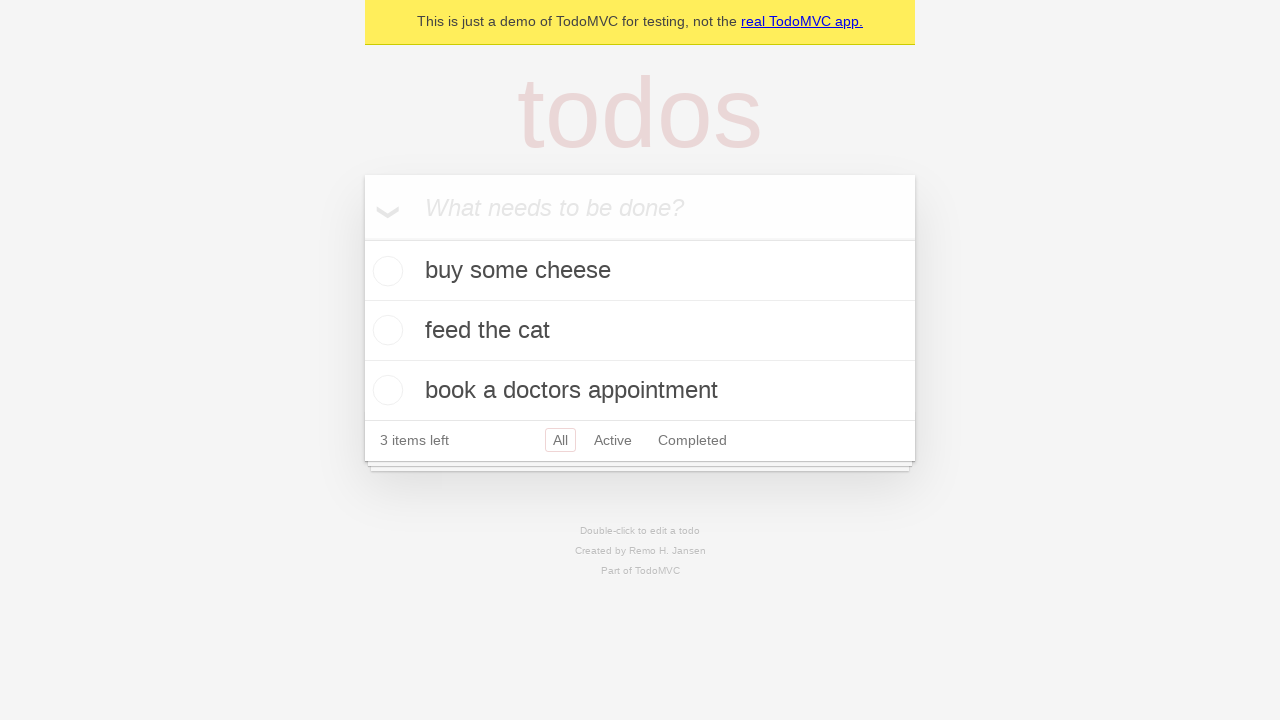

Waited for first todo 'buy some cheese' to be saved in localStorage
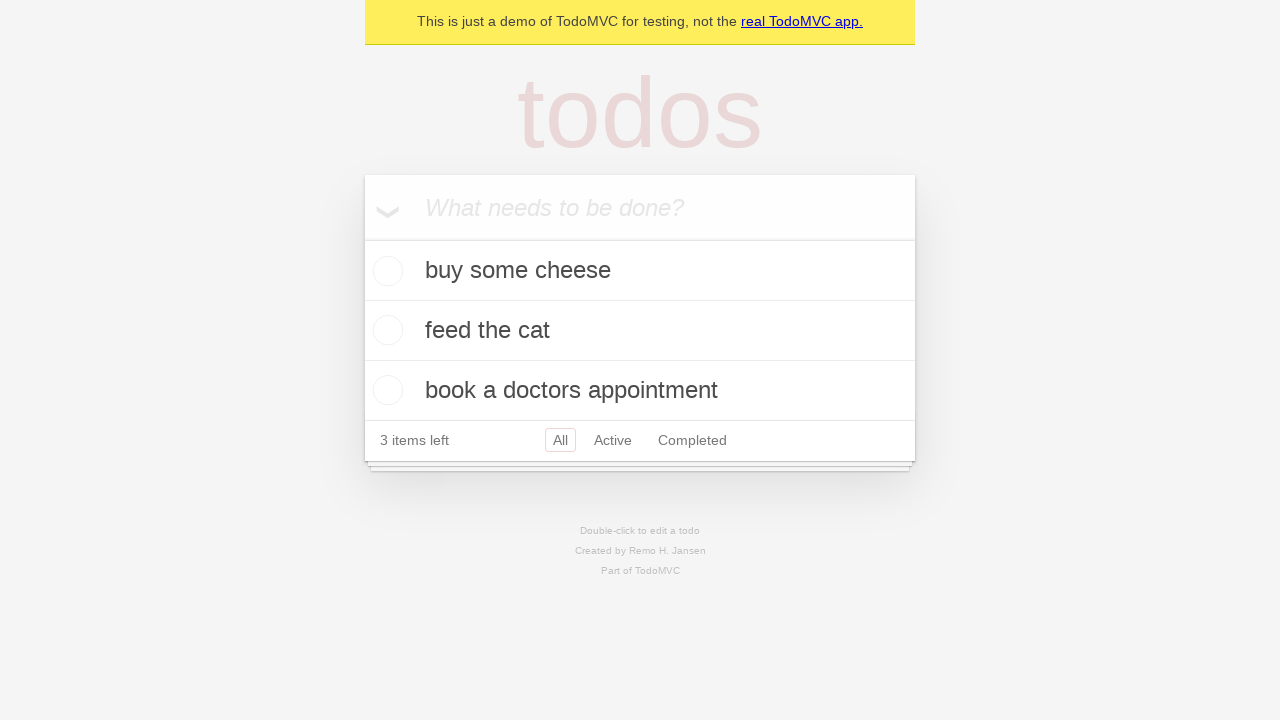

Checked the checkbox for the second todo item 'feed the cat' at (385, 330) on internal:testid=[data-testid="todo-item"s] >> nth=1 >> internal:role=checkbox
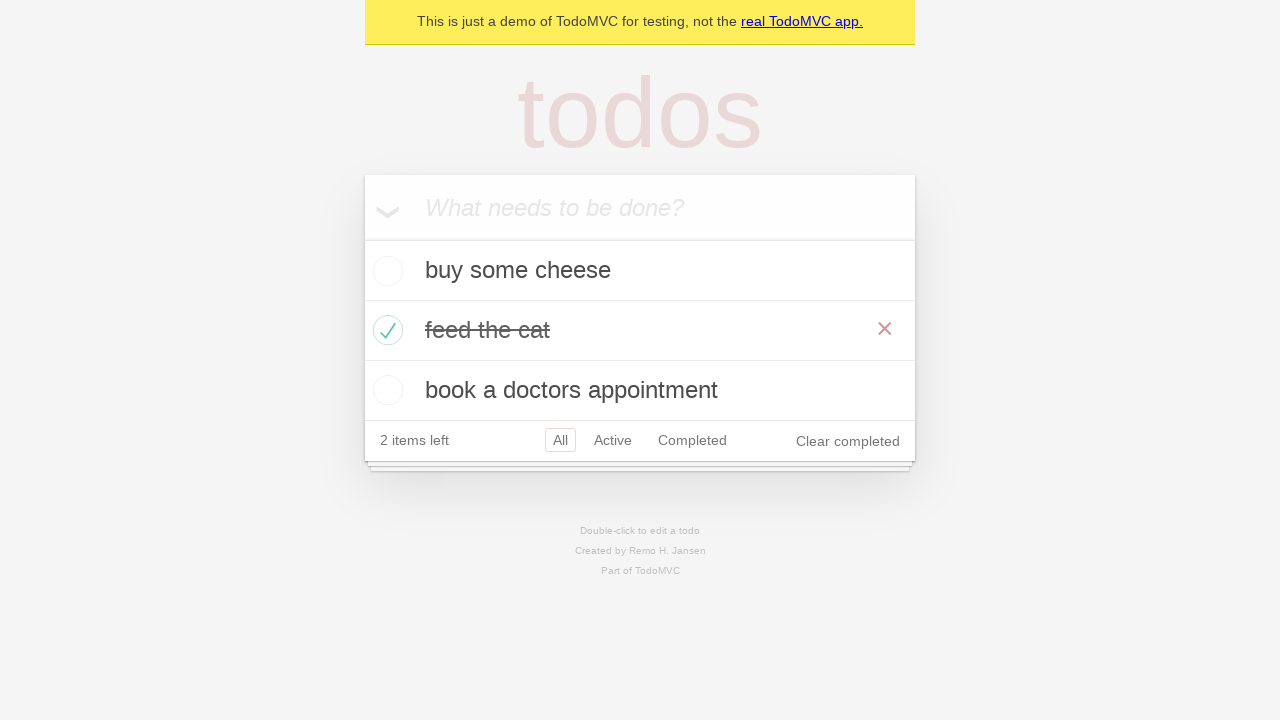

Waited for localStorage to reflect one completed todo
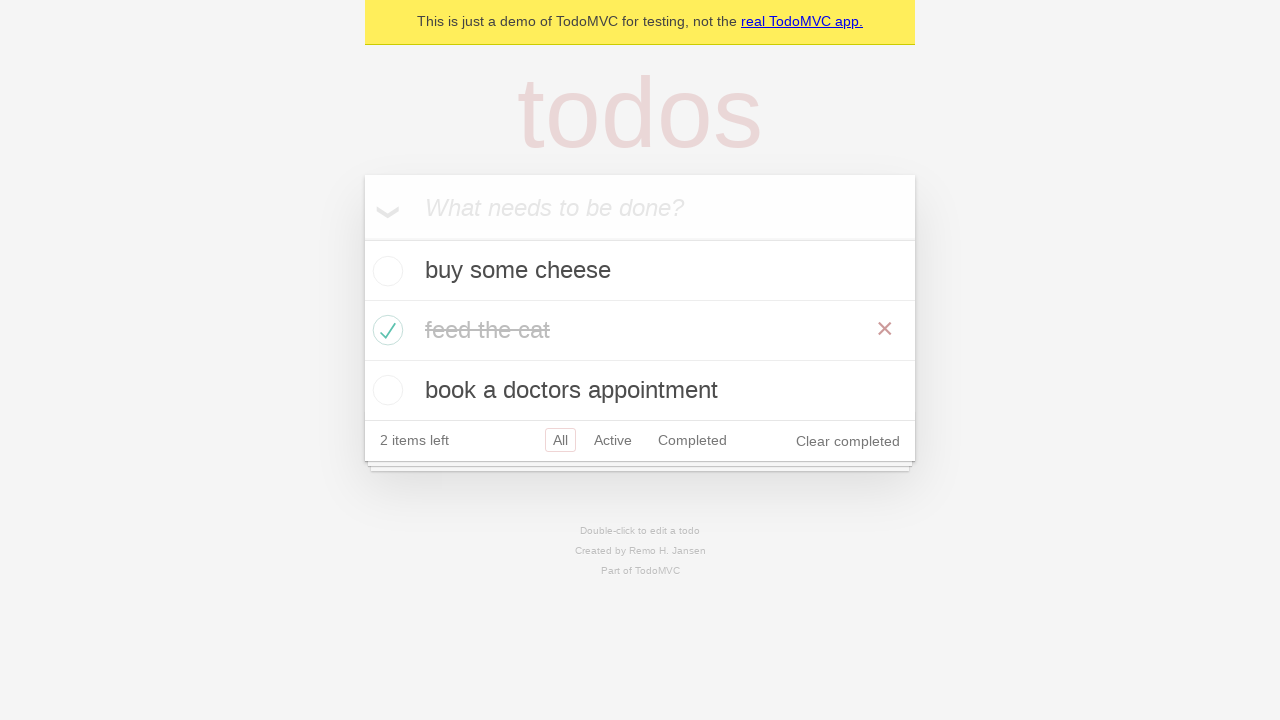

Clicked on the 'Active' filter link at (613, 440) on internal:role=link[name="Active"i]
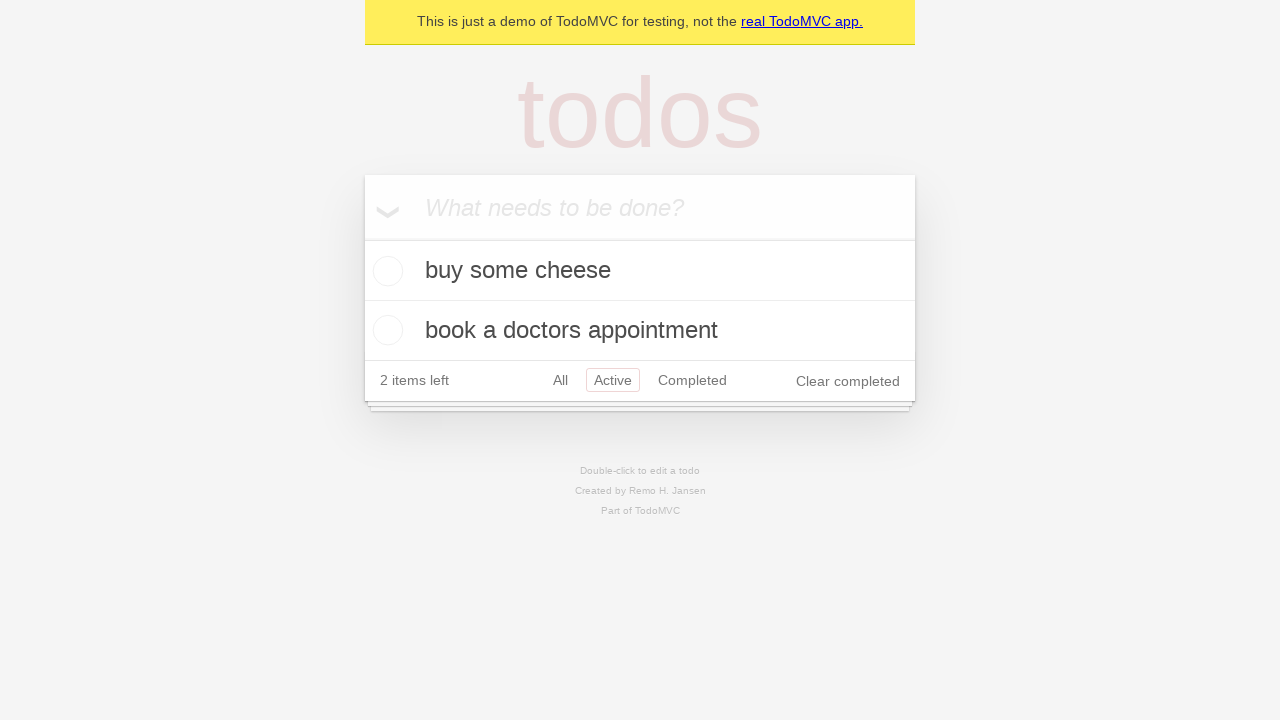

Clicked on the 'Completed' filter link at (692, 380) on internal:role=link[name="Completed"i]
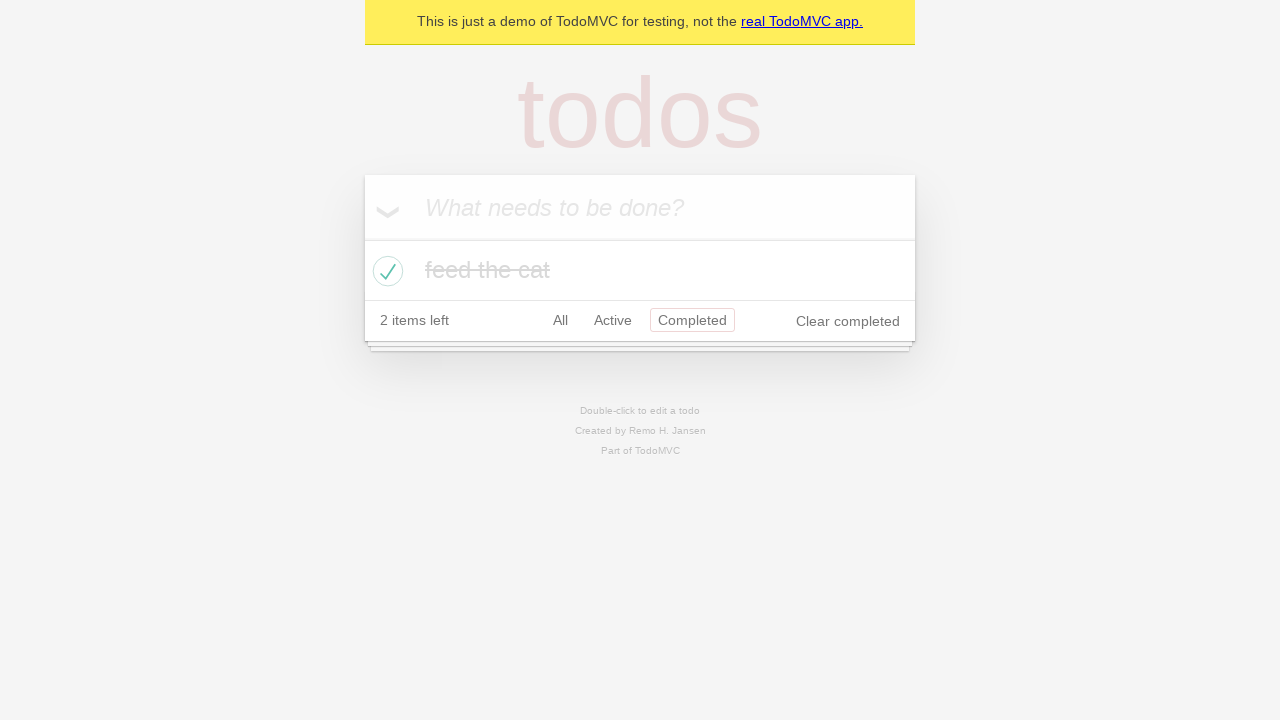

Clicked on the 'All' filter link to display all items at (560, 320) on internal:role=link[name="All"i]
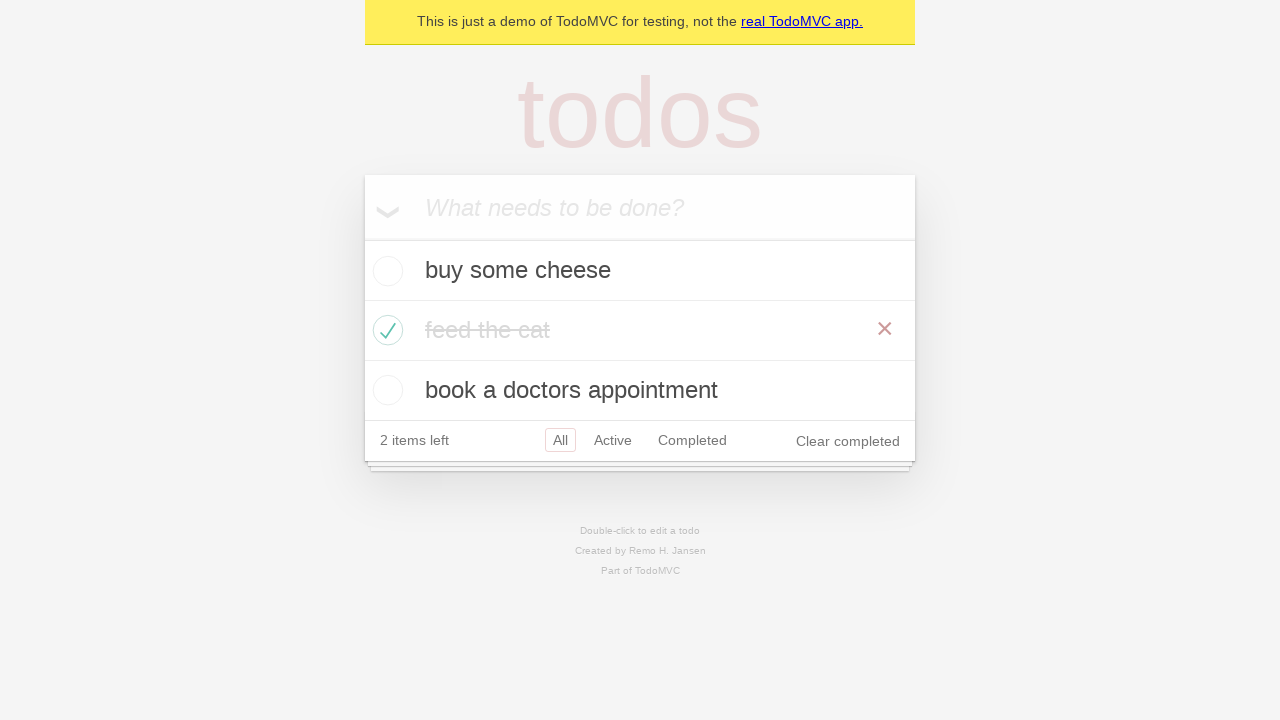

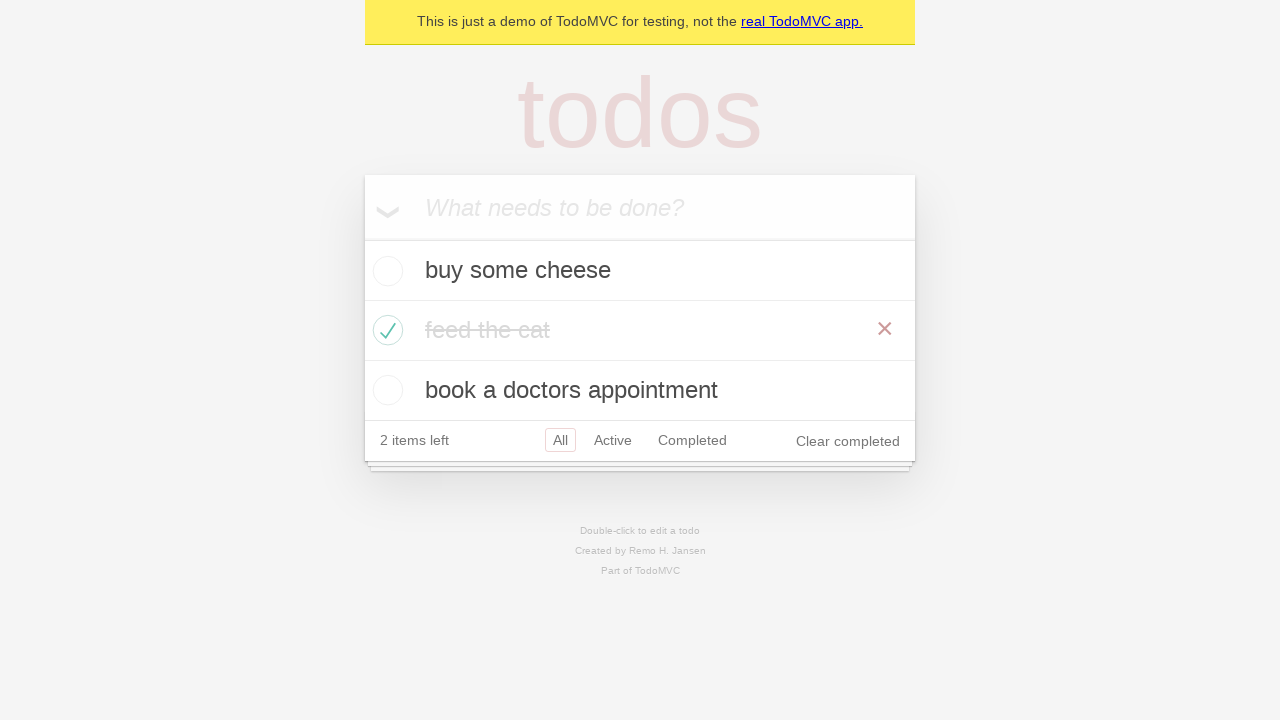